Tests the Python.org search functionality by entering "pycon" in the search field and submitting the search to verify results are returned.

Starting URL: http://www.python.org

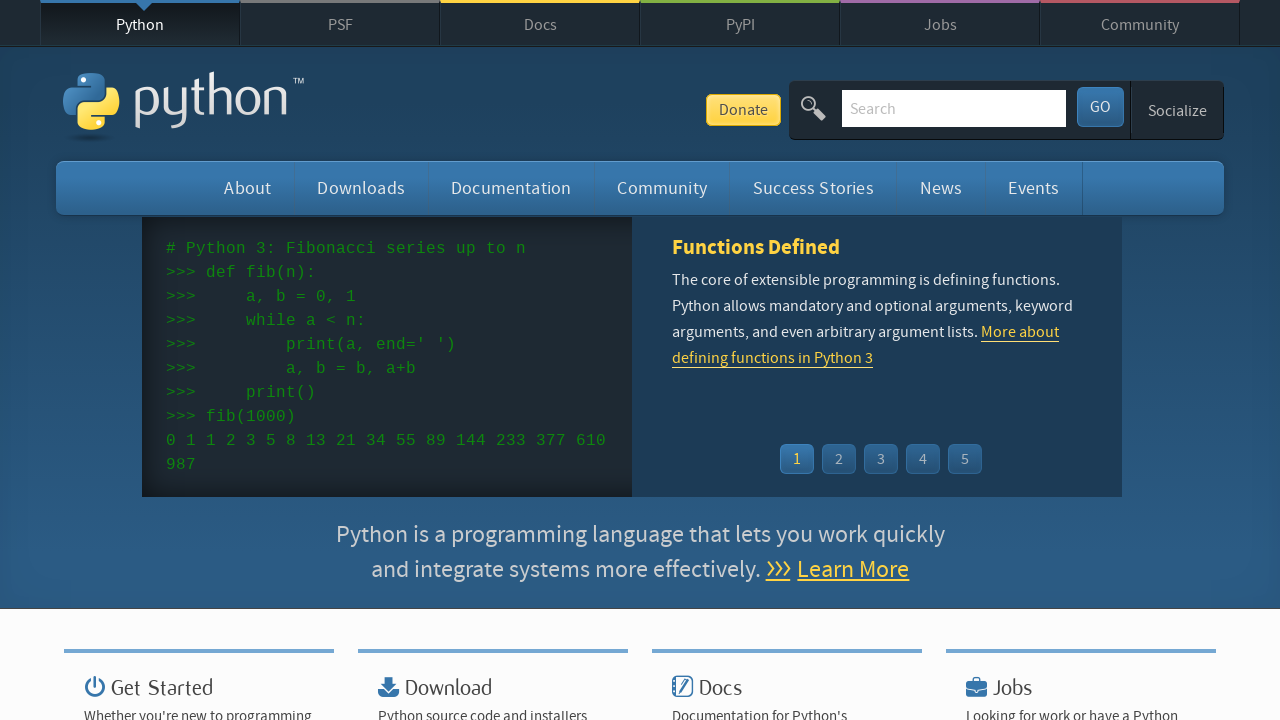

Verified page title contains 'Python'
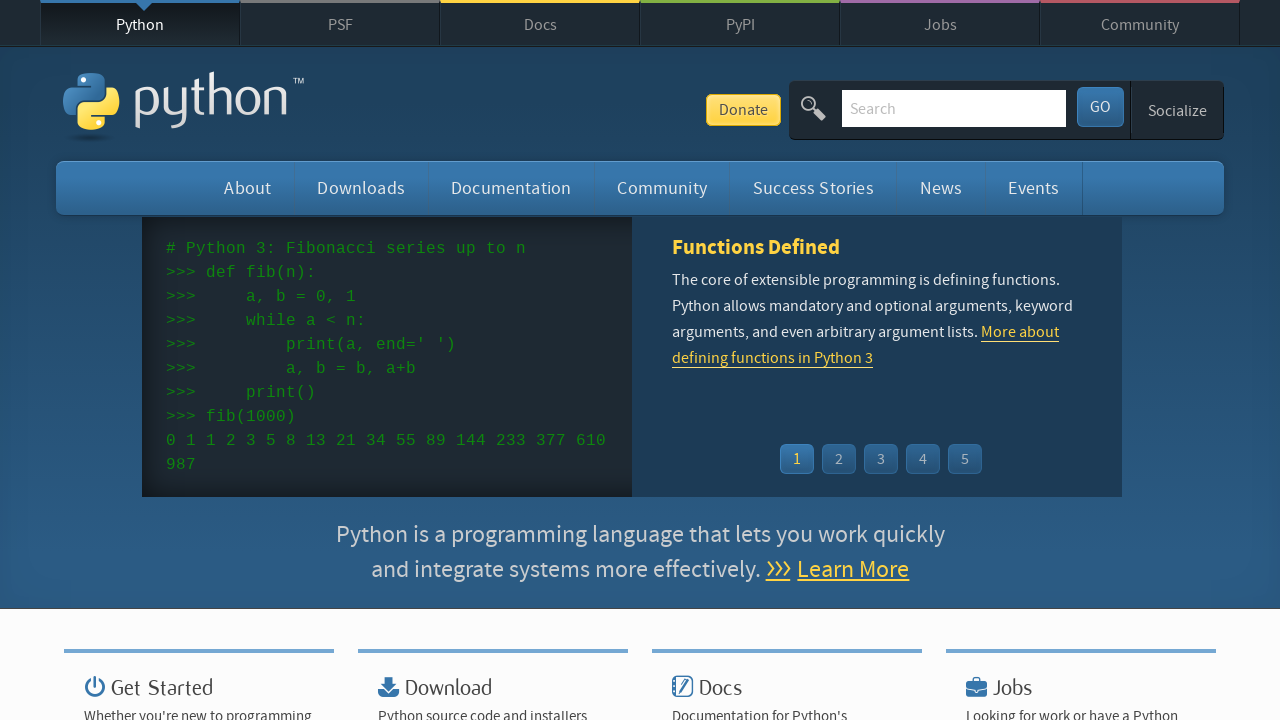

Cleared the search field on #id-search-field
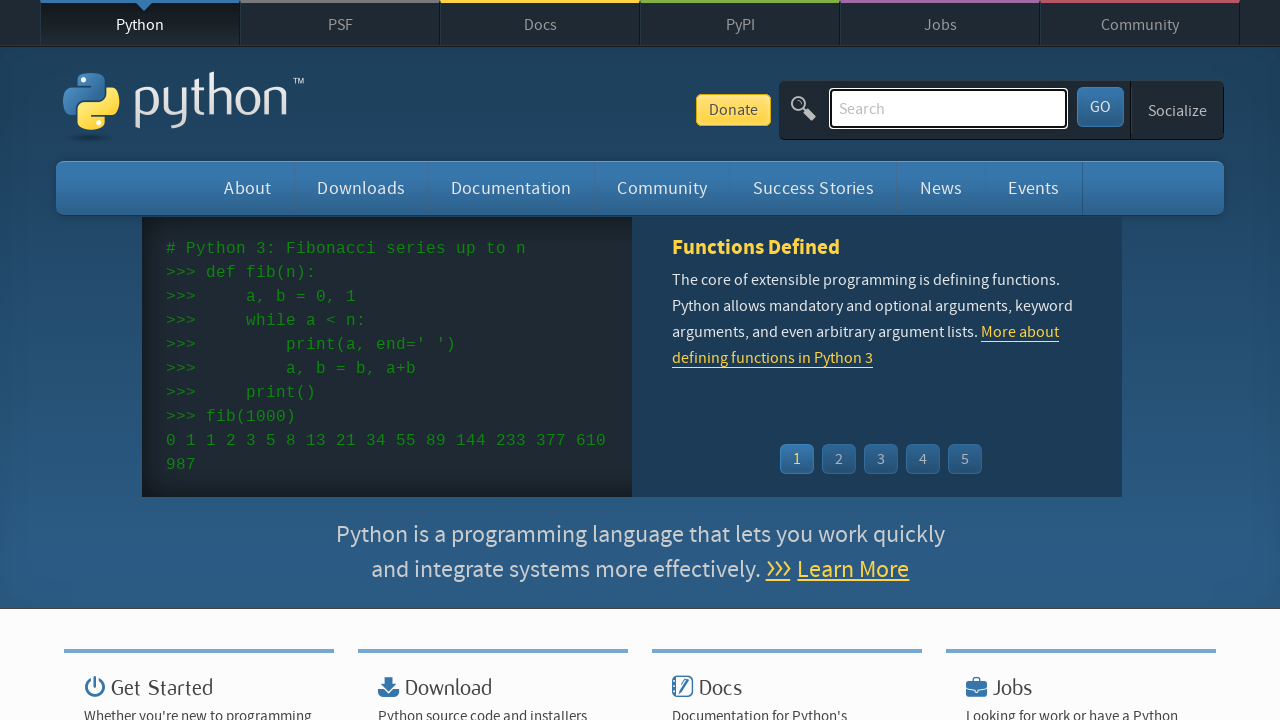

Filled search field with 'pycon' on #id-search-field
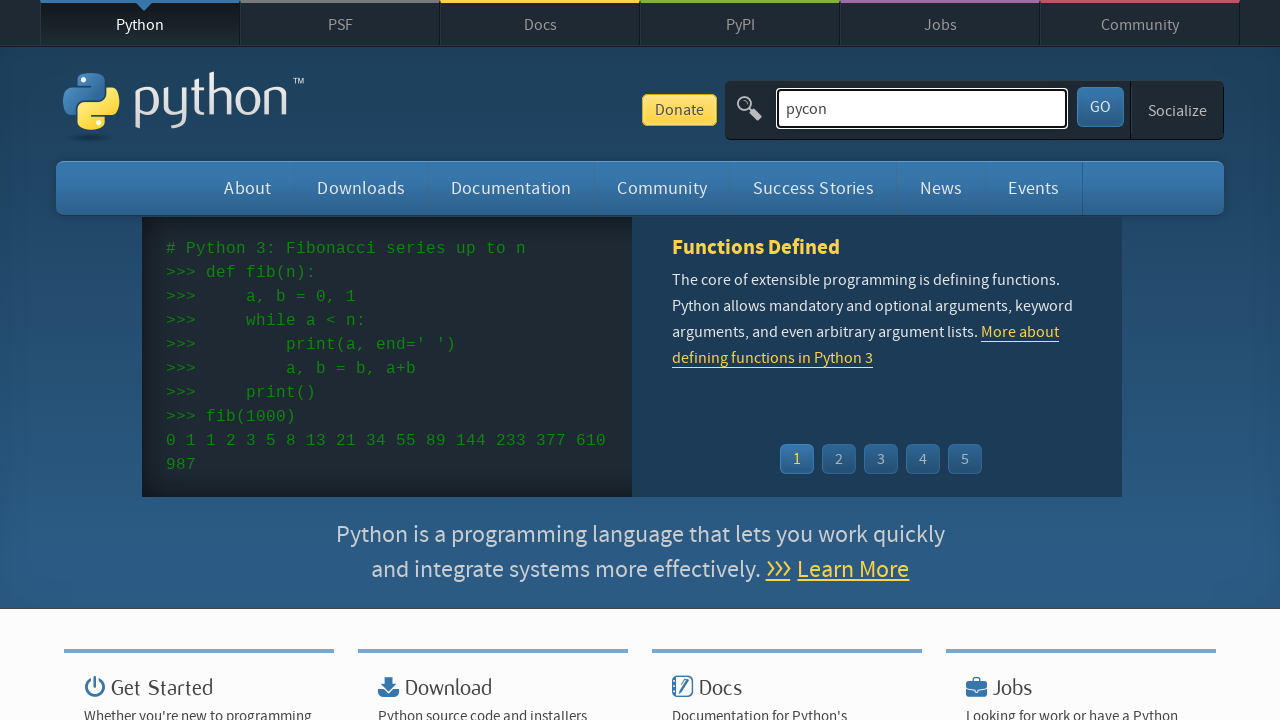

Pressed Enter to submit the search on #id-search-field
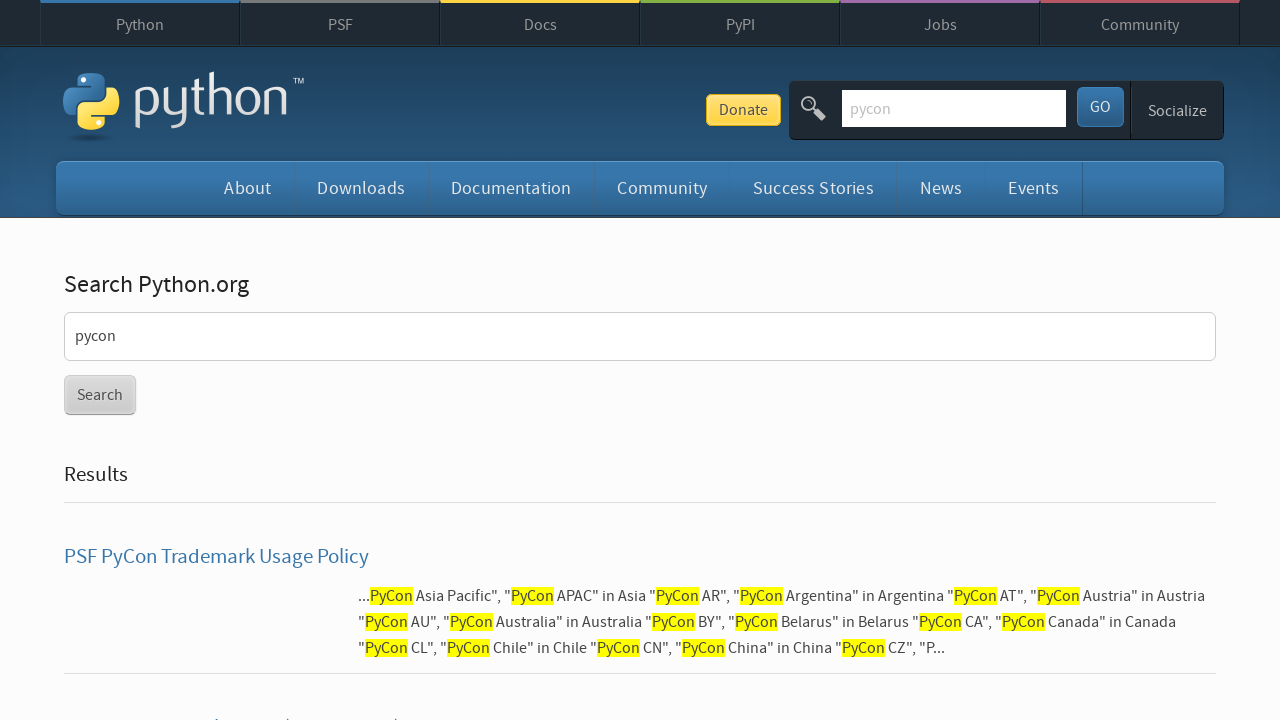

Waited for network idle state - search results loaded
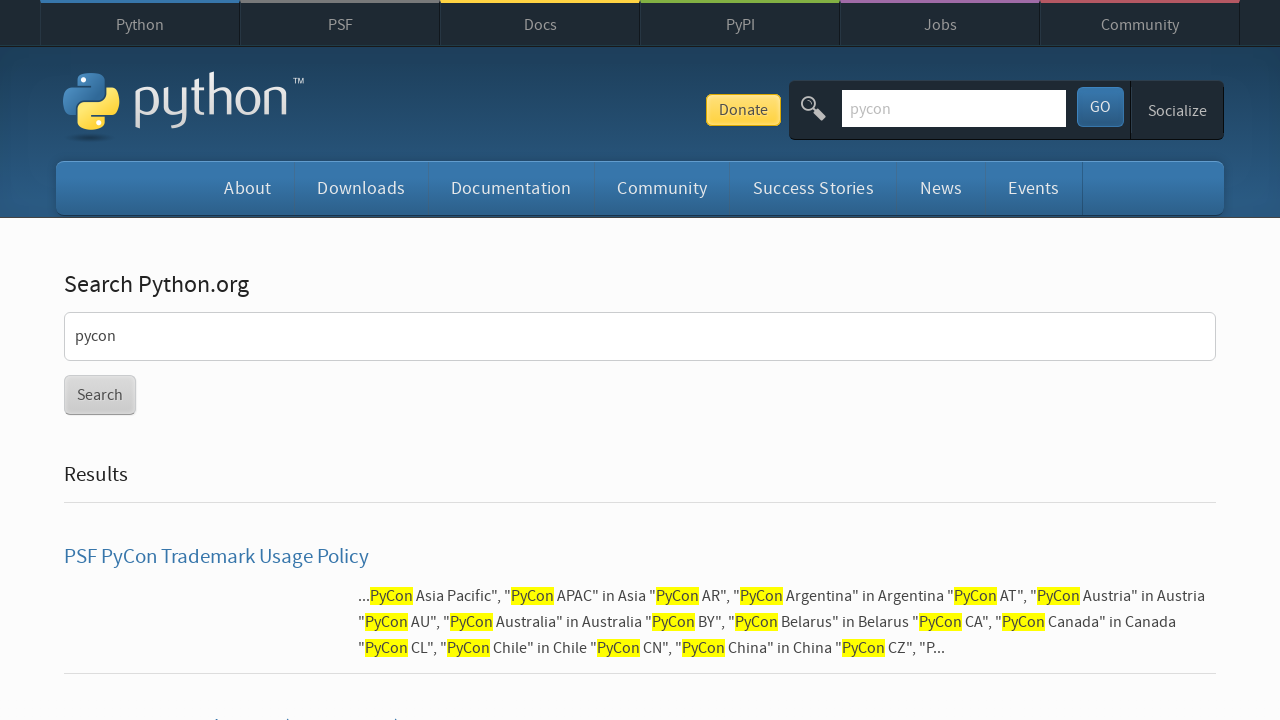

Verified search results were found (no 'No results found' message)
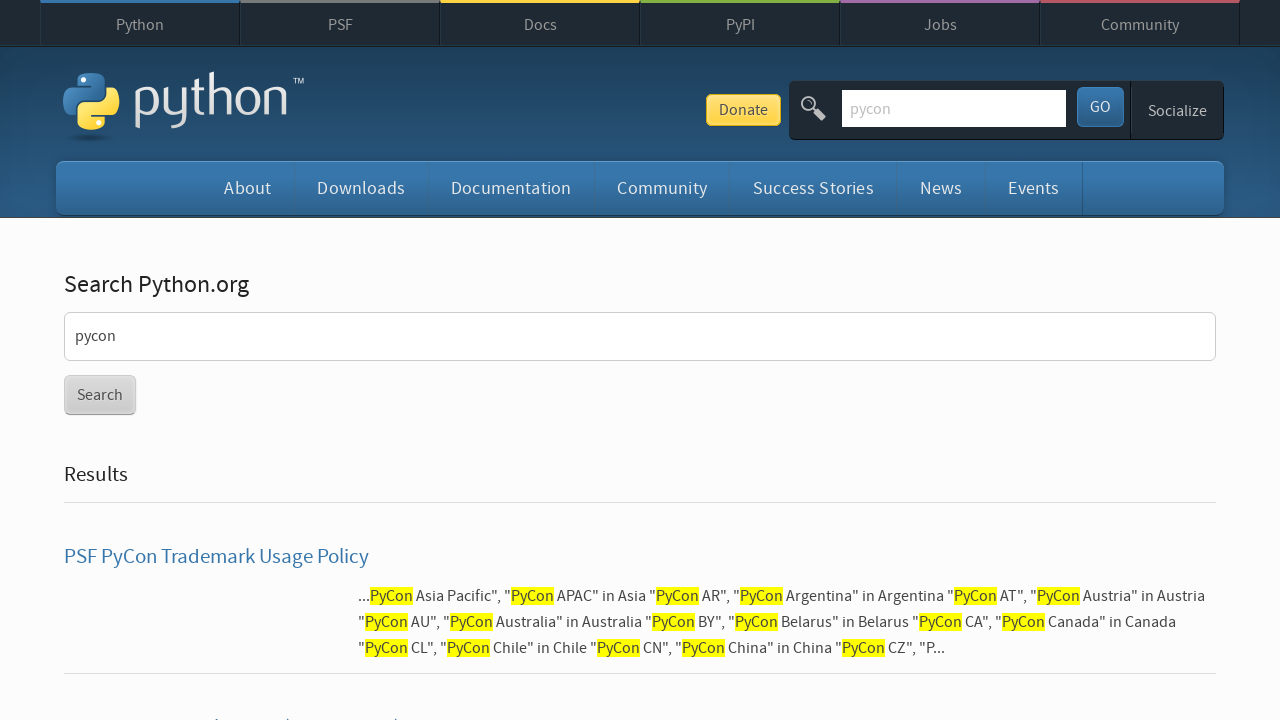

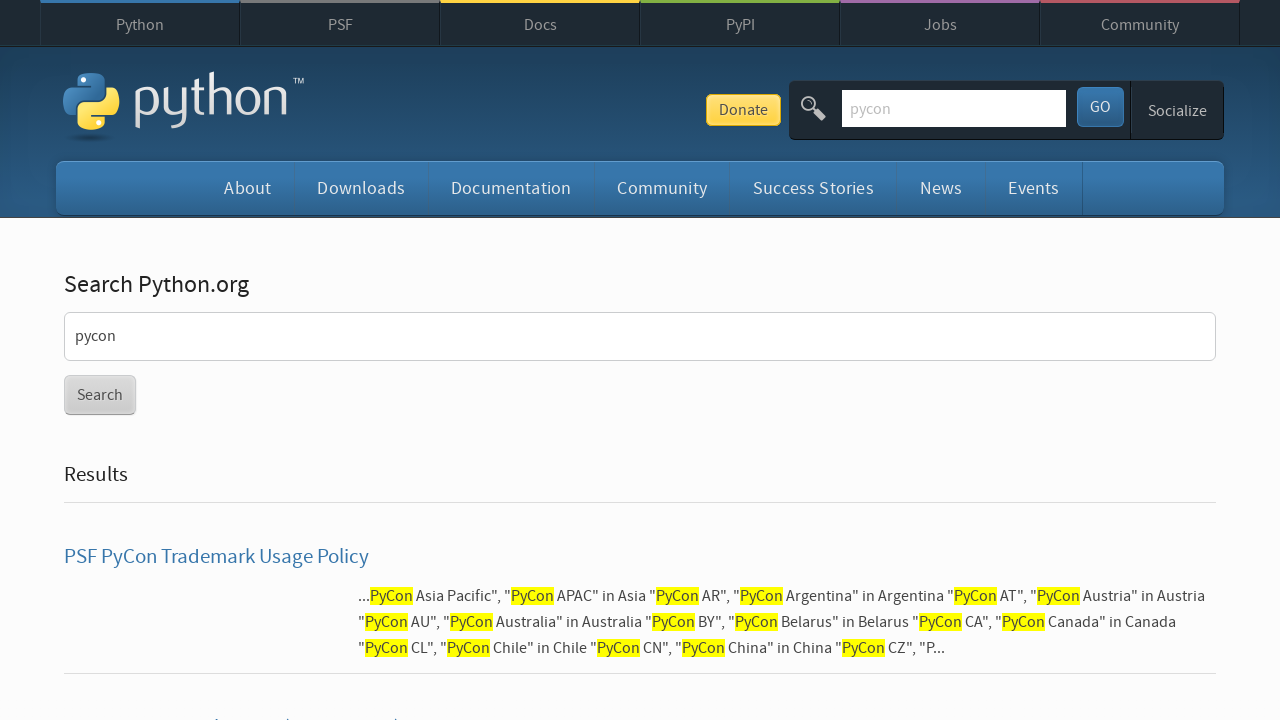